Tests search functionality on Burst by Shopify by entering a search term and submitting the search form

Starting URL: https://burst.shopify.com

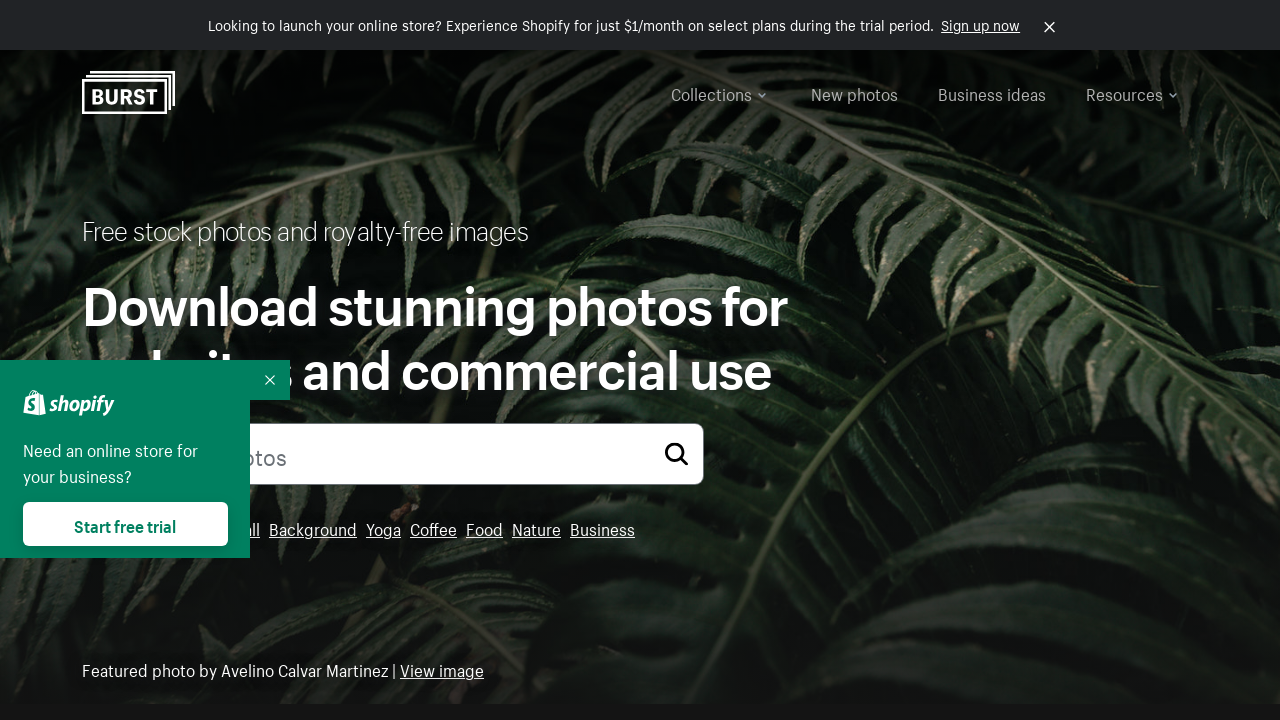

Filled search input with 'business office' on input[name='q']
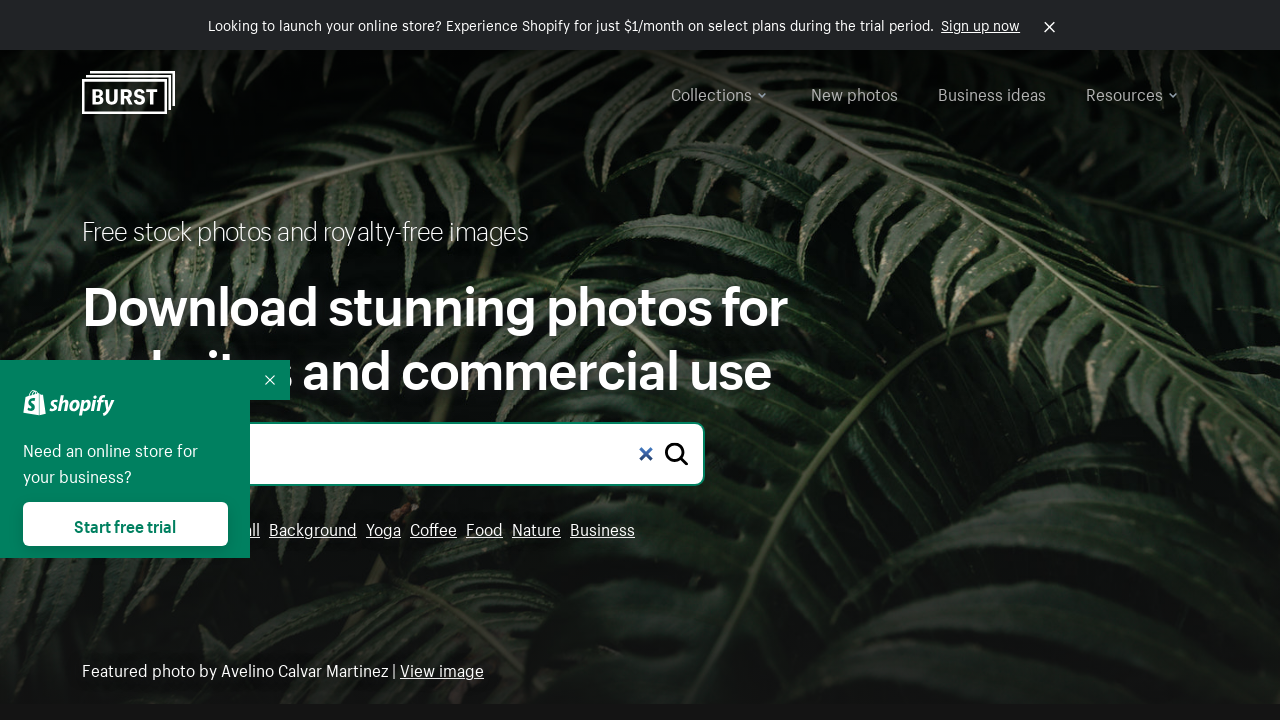

Pressed Enter to submit search form on input[name='q']
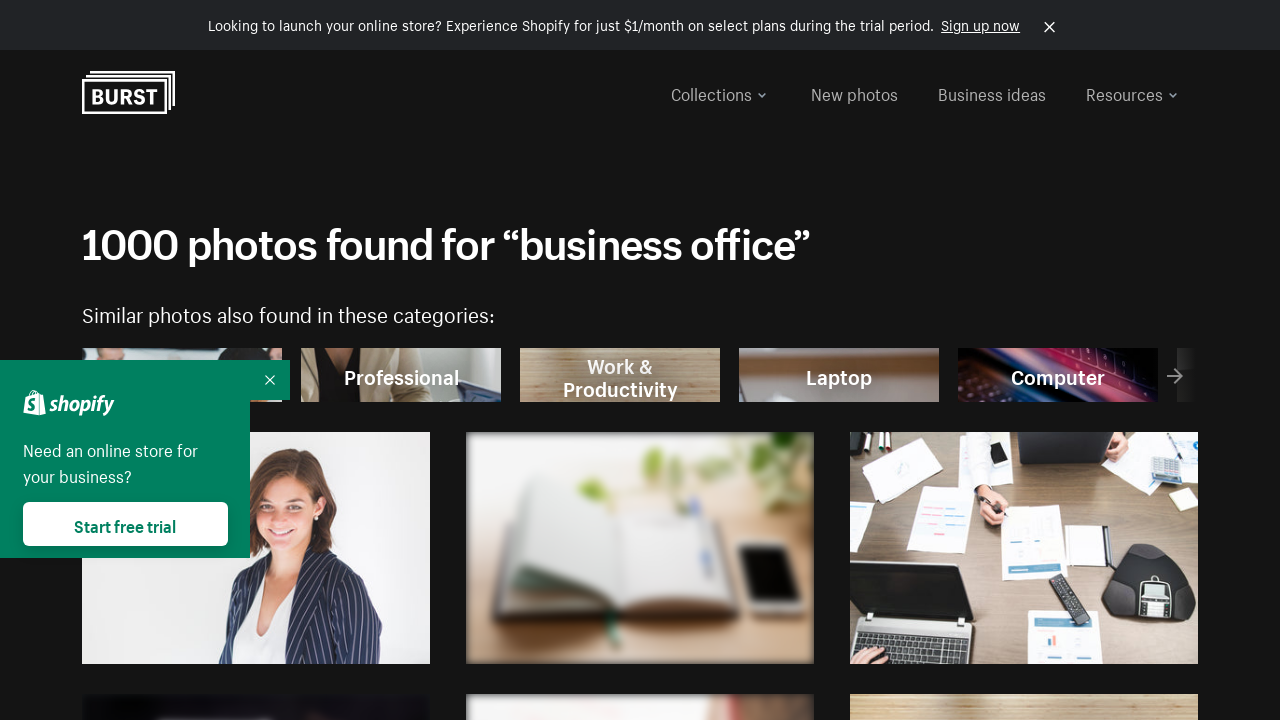

Search results loaded (networkidle)
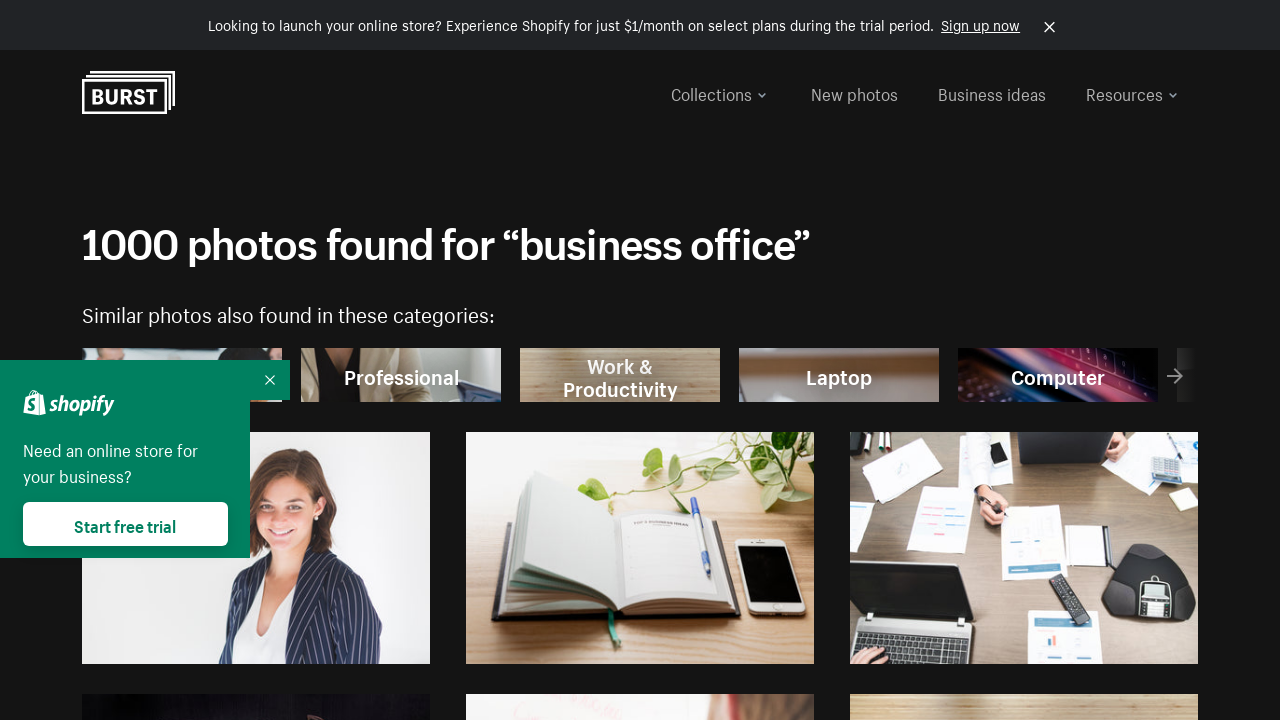

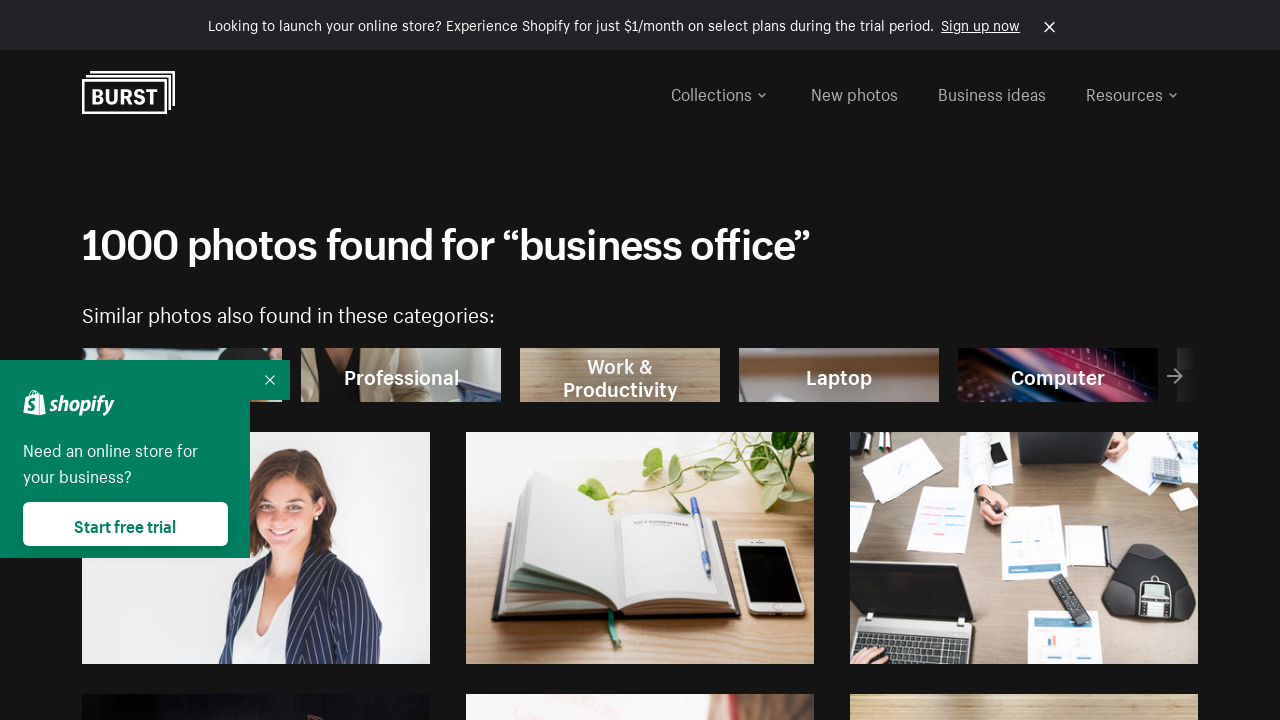